Opens a new window by clicking a button and retrieves multiple window IDs

Starting URL: https://www.hyrtutorials.com/p/window-handles-practice.html

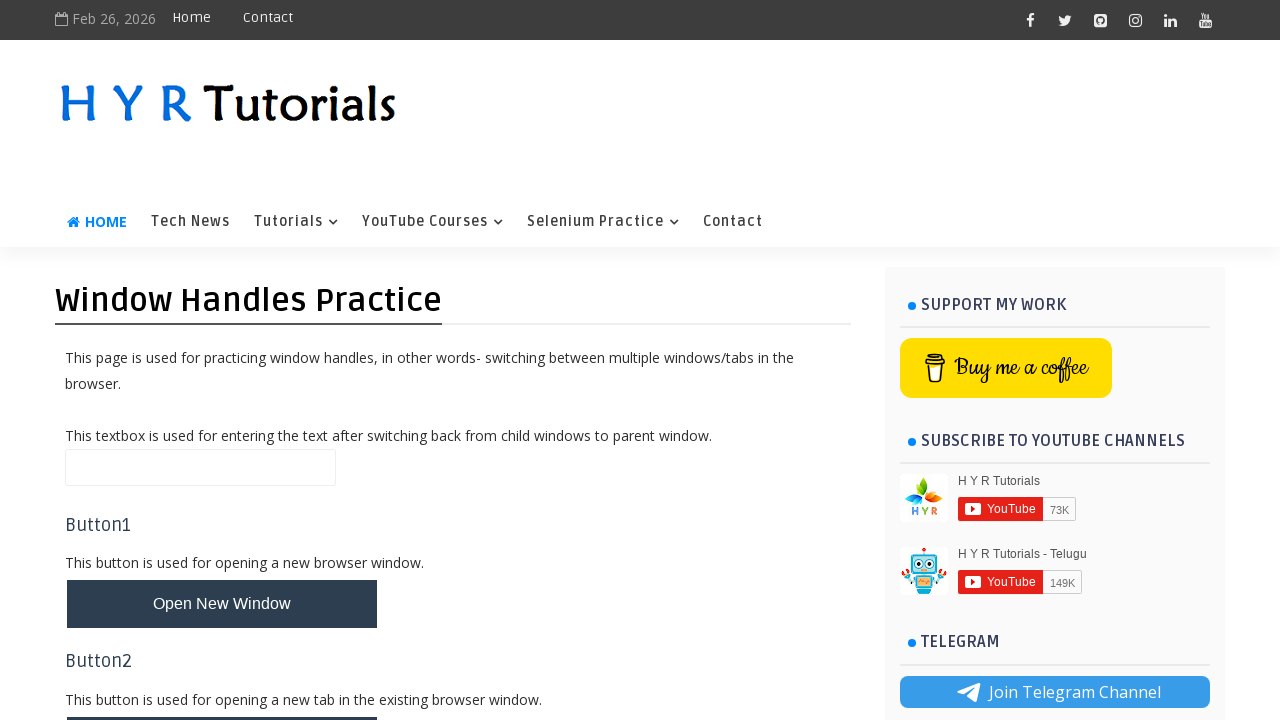

Clicked button to open new window at (222, 604) on #newWindowBtn
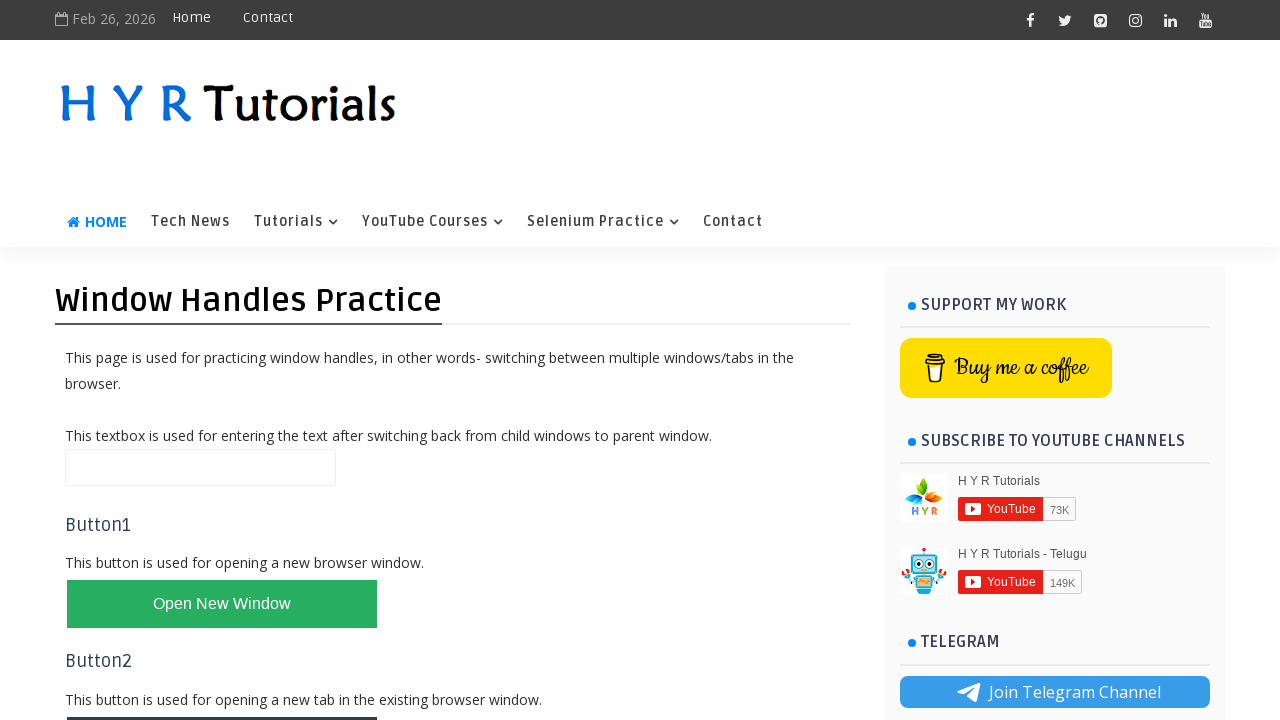

New window opened and captured at (222, 604) on #newWindowBtn
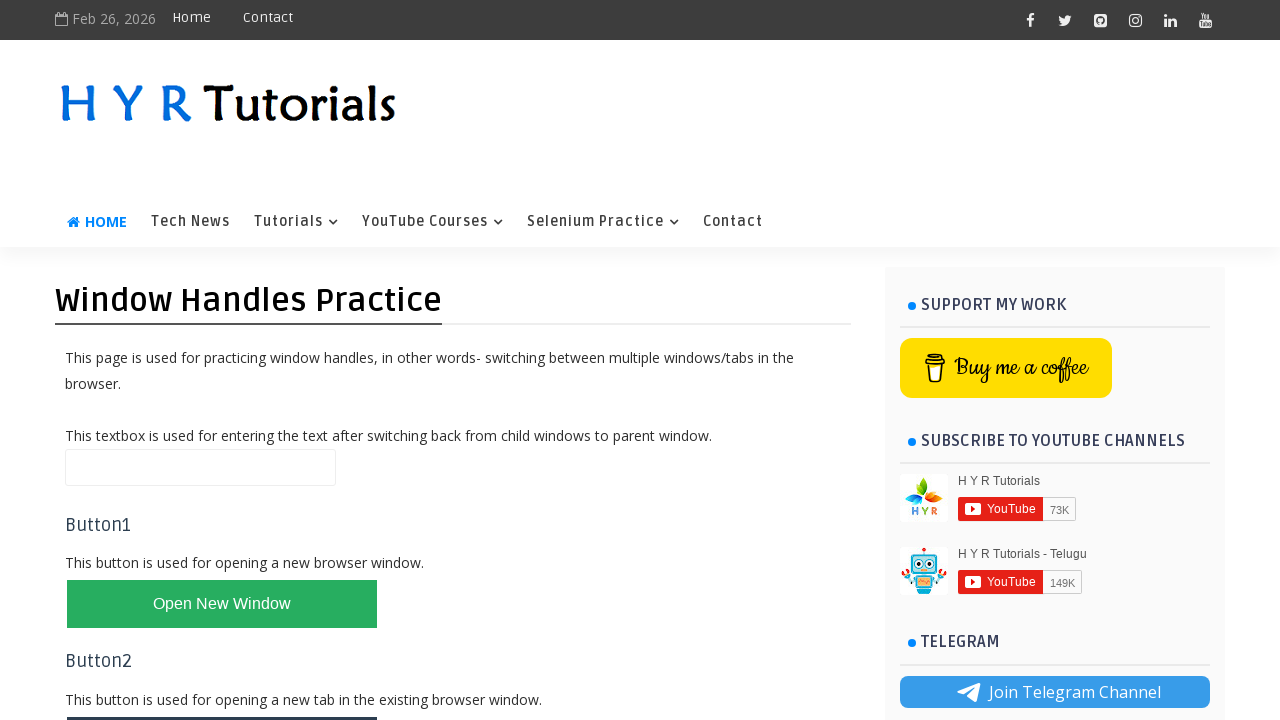

Retrieved new page object from new window
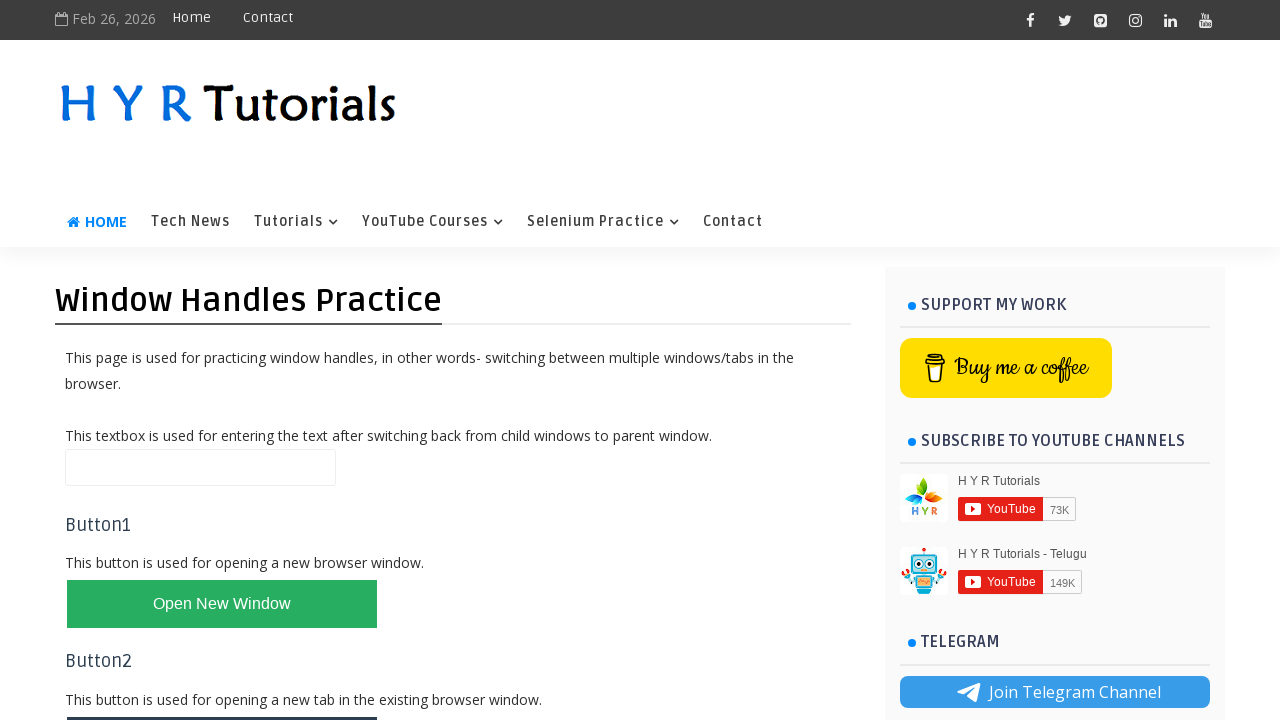

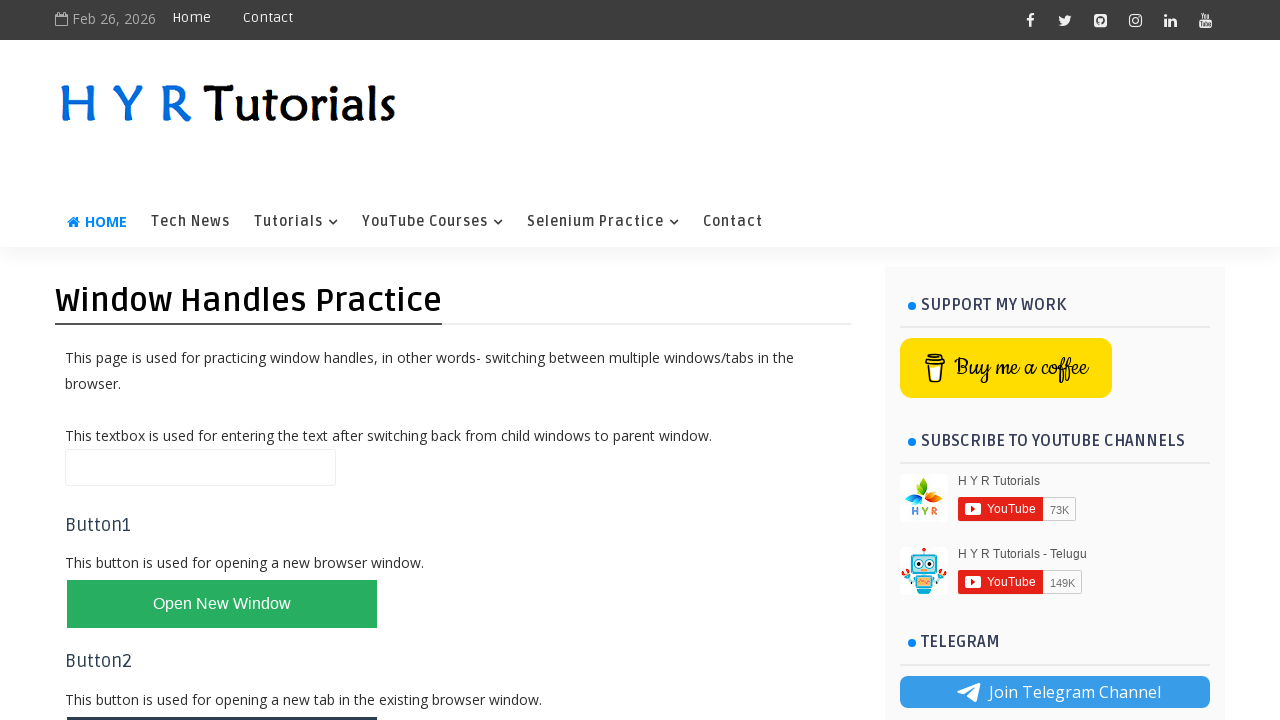